Tests JavaScript prompt dialog by clicking prompt button, entering text, accepting the dialog, and verifying the entered text appears in results

Starting URL: https://the-internet.herokuapp.com/javascript_alerts

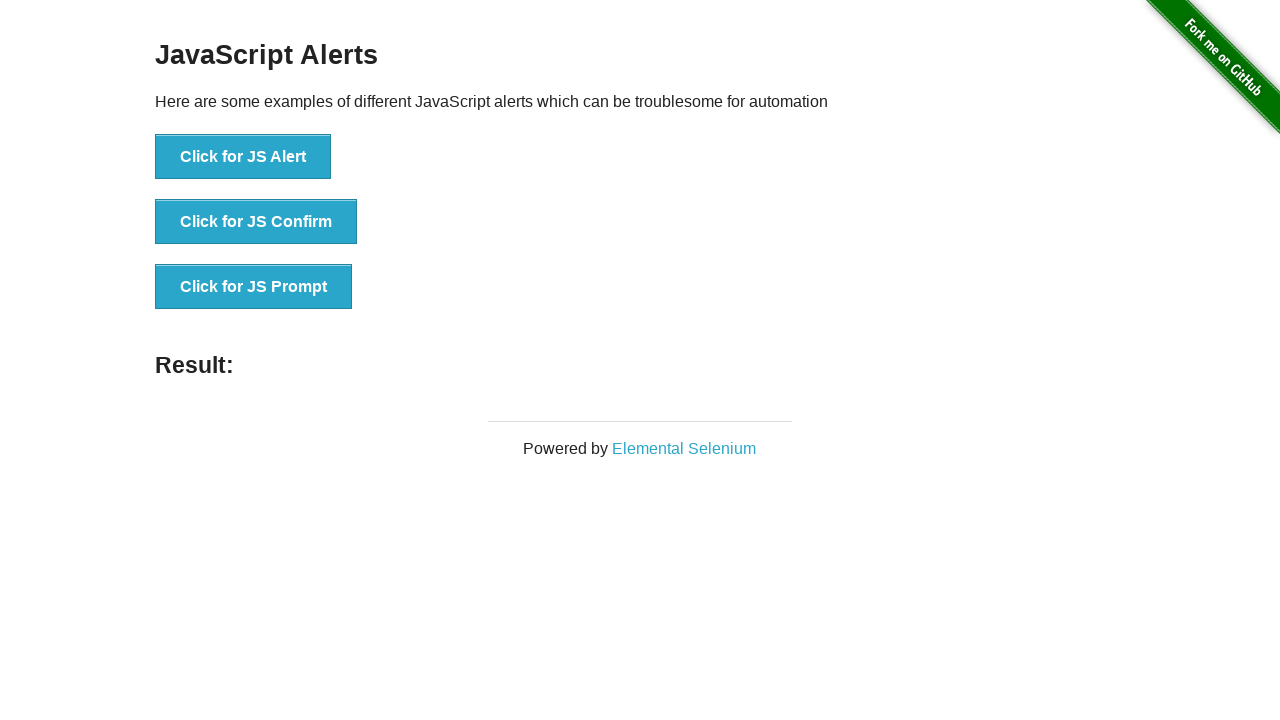

Set up dialog handler to accept prompt with text 'Abdullah'
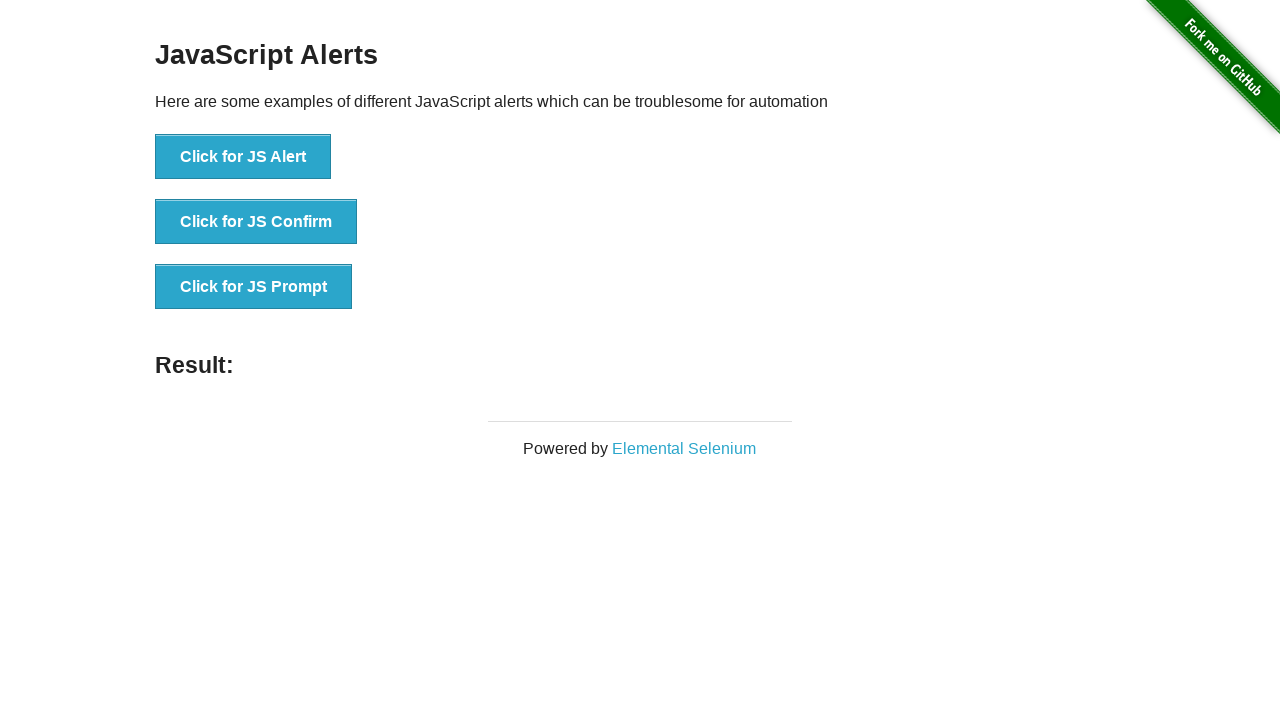

Clicked on the JS Prompt button at (254, 287) on text='Click for JS Prompt'
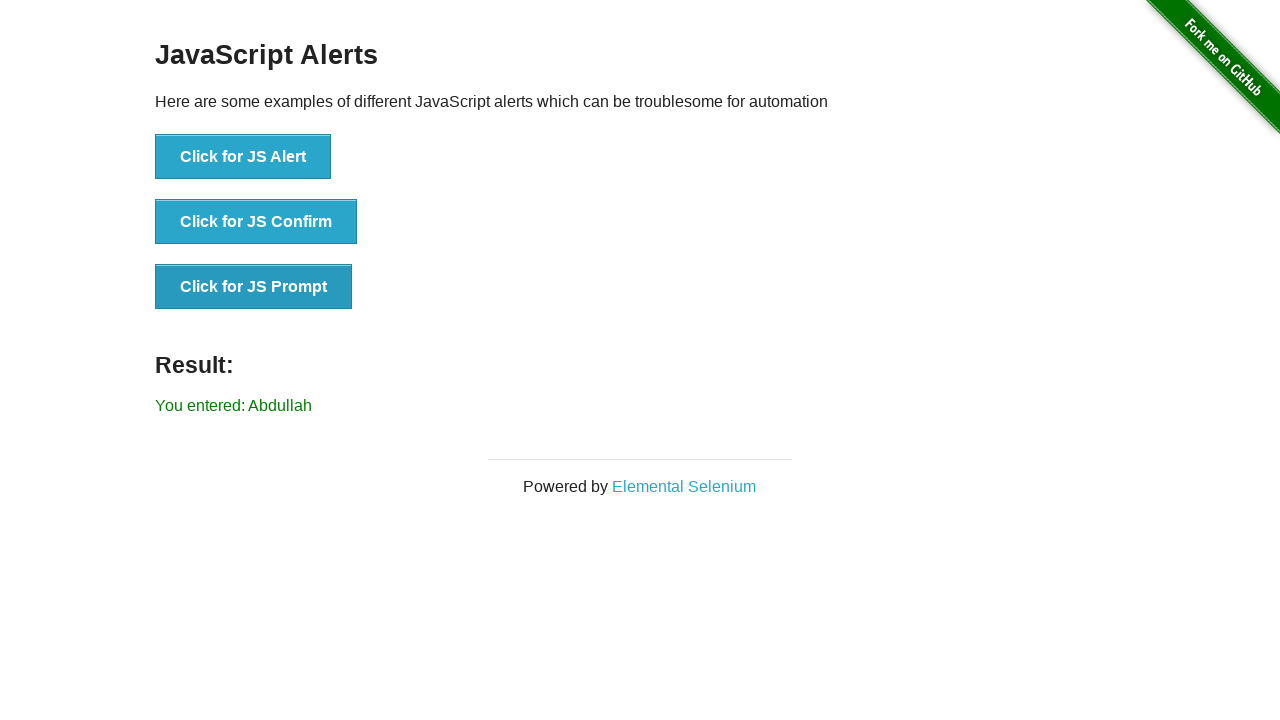

Verified that the entered text 'Abdullah' appears in the result element
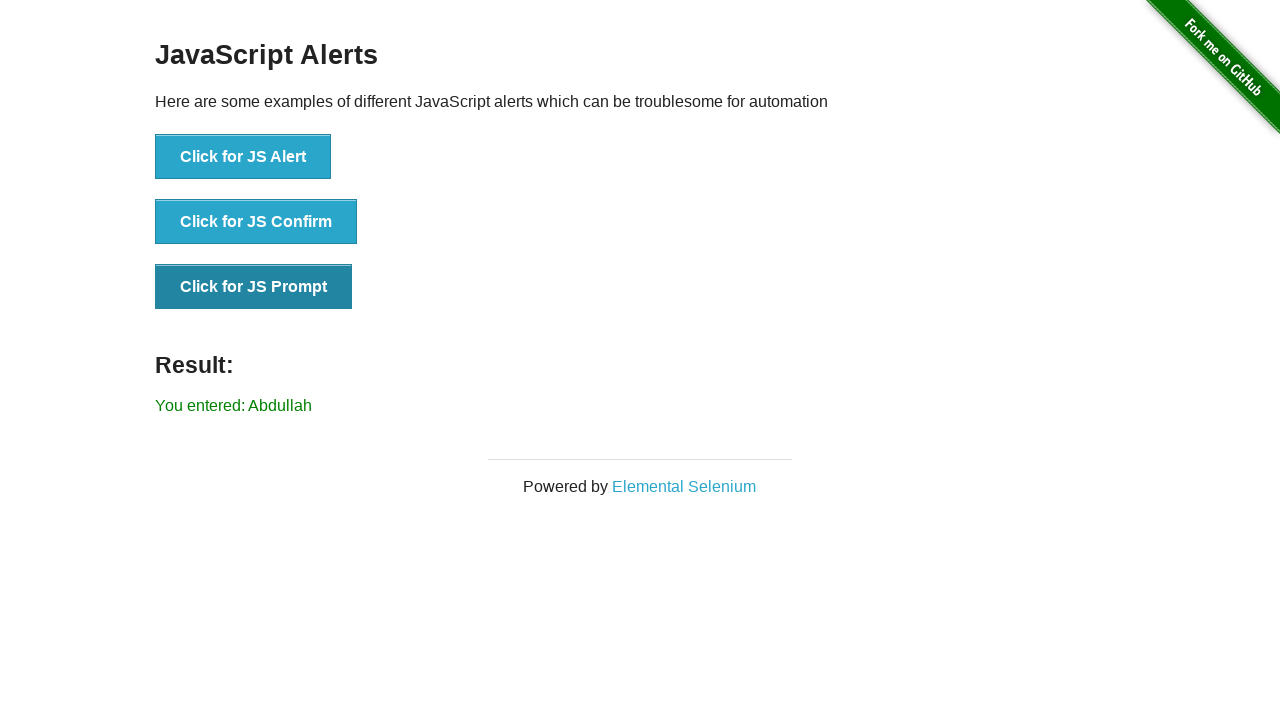

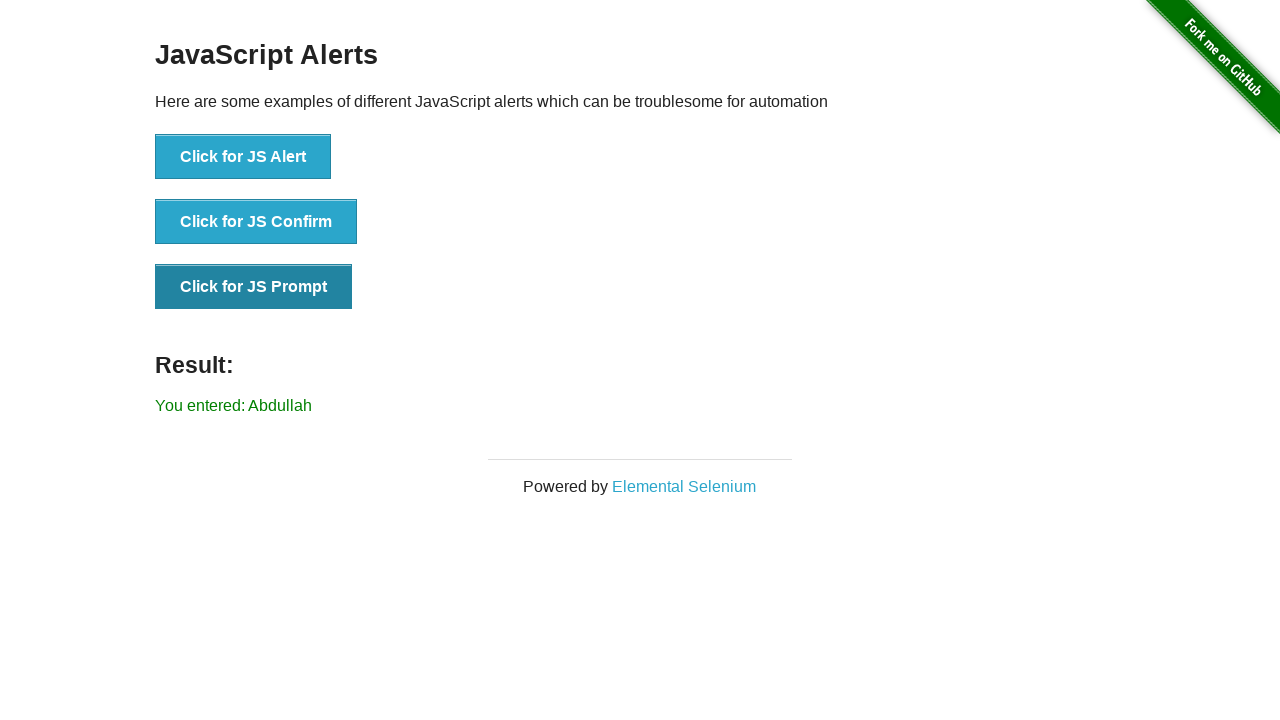